Tests iframe interaction on W3Schools by switching to an iframe and filling a form field

Starting URL: https://www.w3schools.com/html/tryit.asp?filename=tryhtml_form_submit

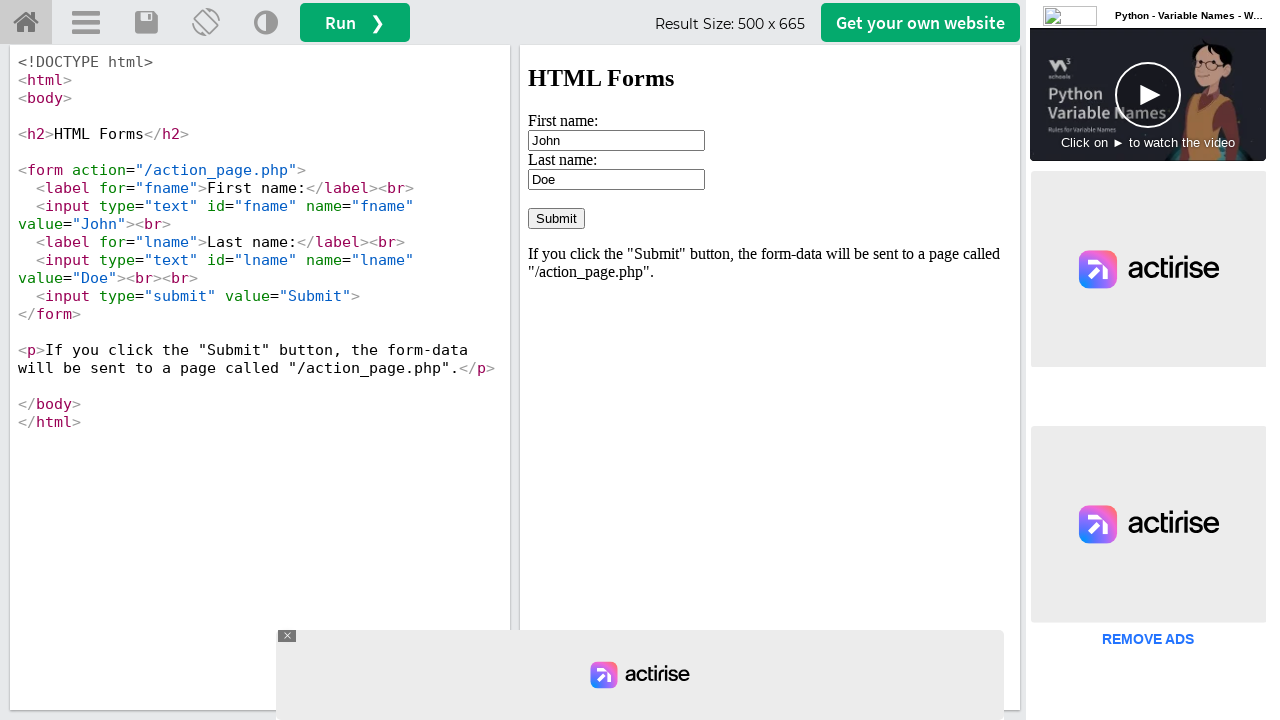

Located iframe with ID 'iframeResult' containing the form
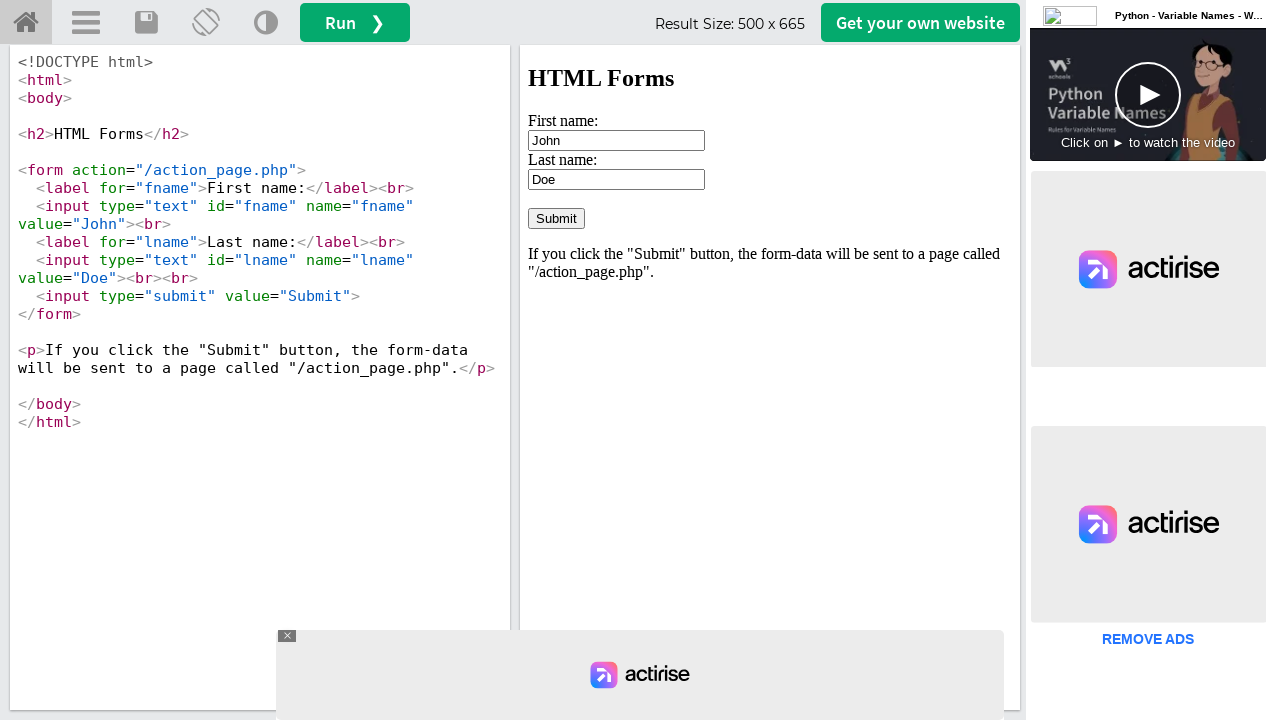

Cleared the first name input field inside the iframe on iframe#iframeResult >> internal:control=enter-frame >> input#fname
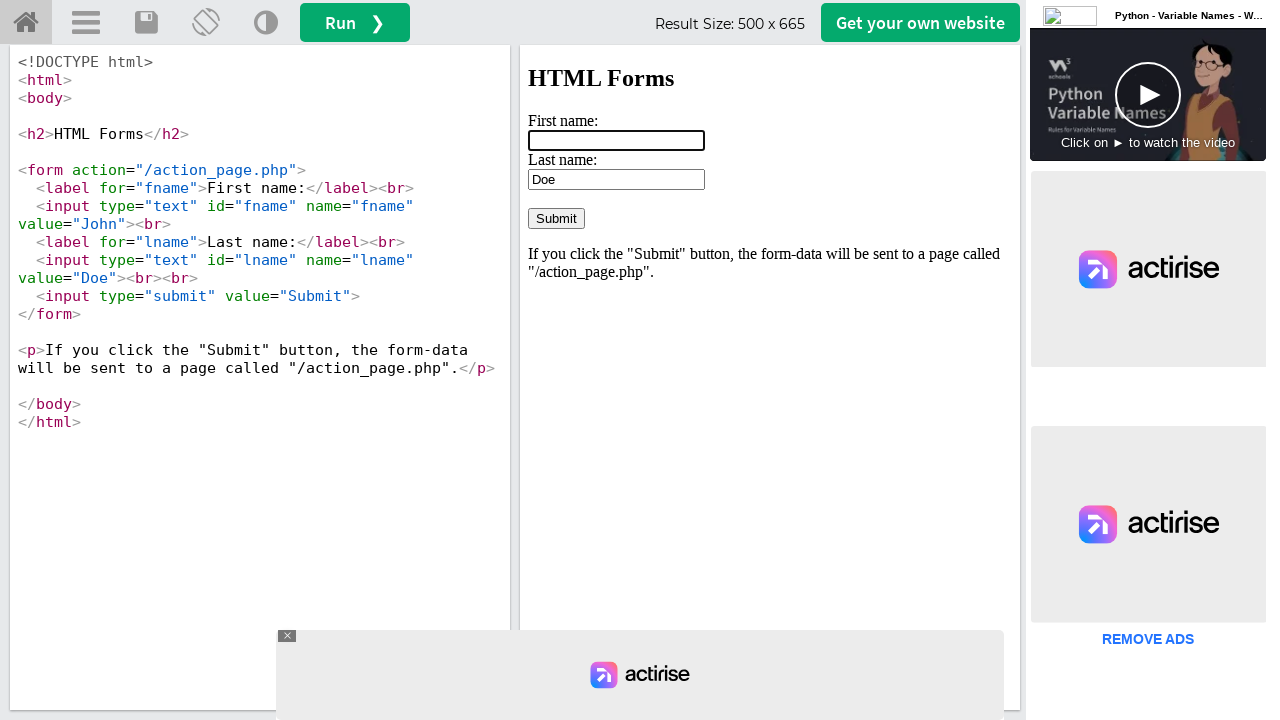

Filled the first name field with 'Tester' on iframe#iframeResult >> internal:control=enter-frame >> input#fname
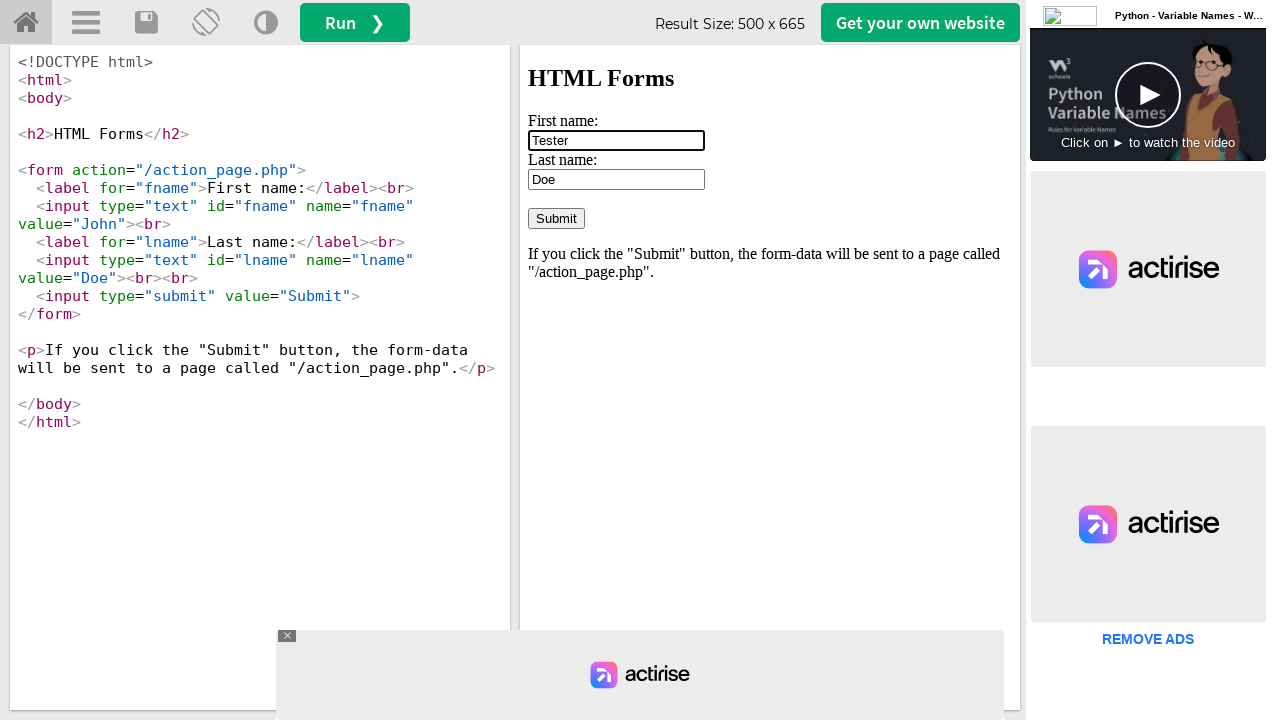

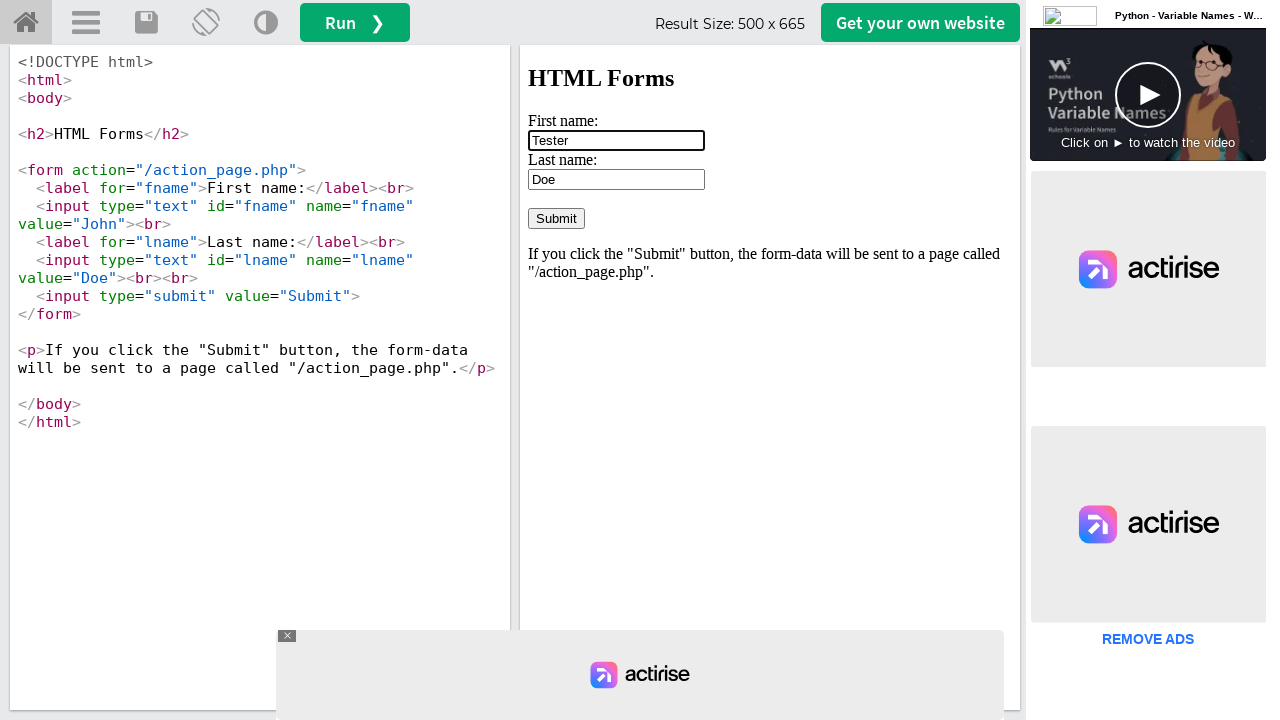